Tests accepting a JavaScript confirm dialog by clicking the confirm button and accepting the dialog

Starting URL: https://testpages.herokuapp.com/styled/alerts/alert-test.html

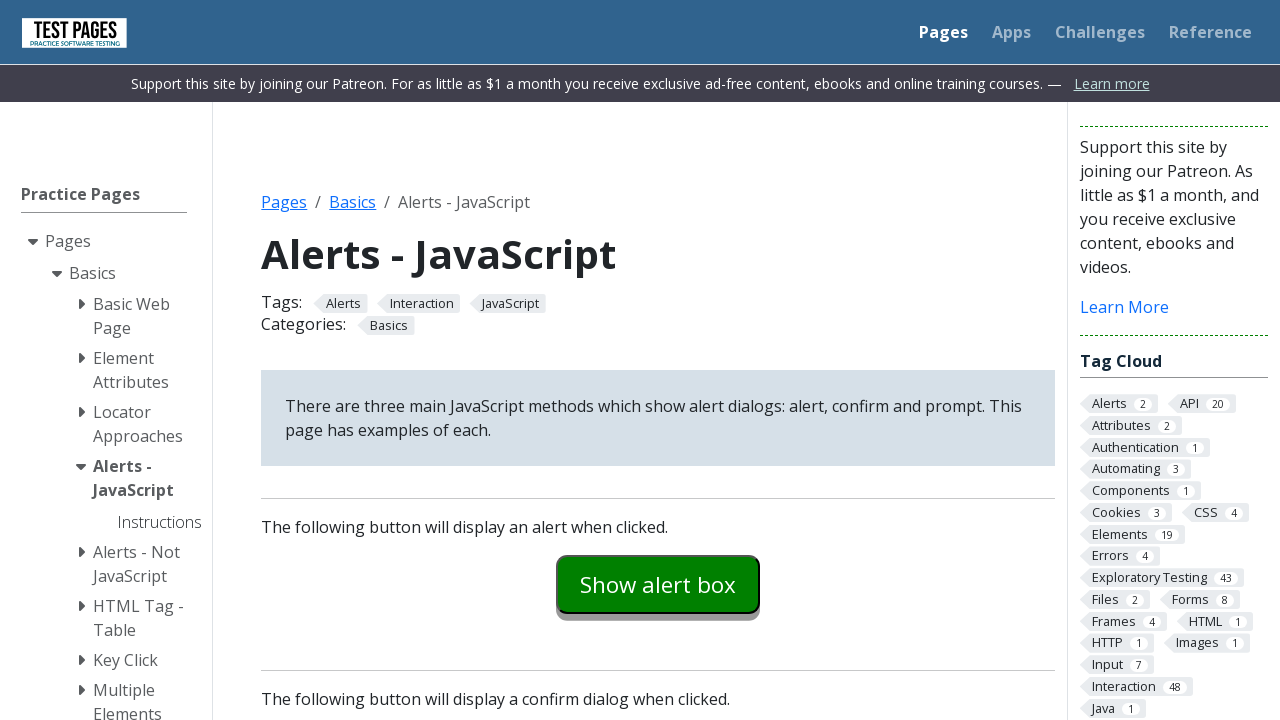

Navigated to alert test page
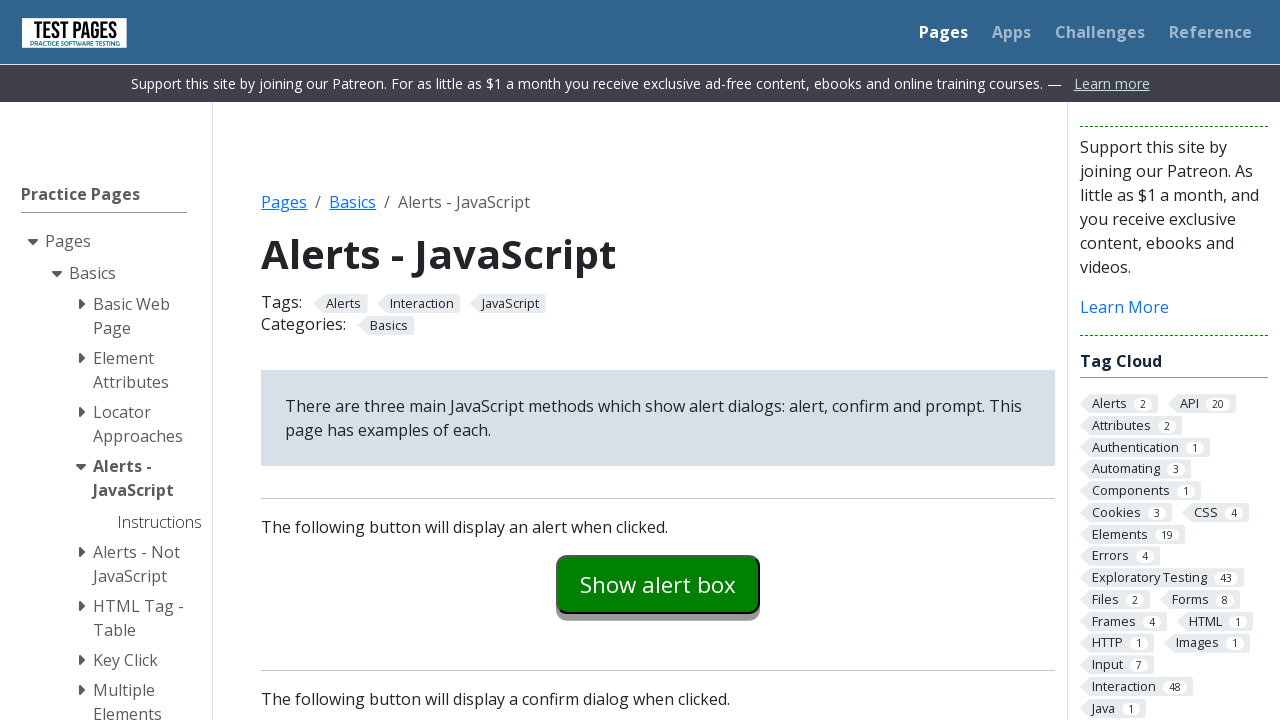

Clicked confirm example button to trigger confirm dialog at (658, 360) on #confirmexample
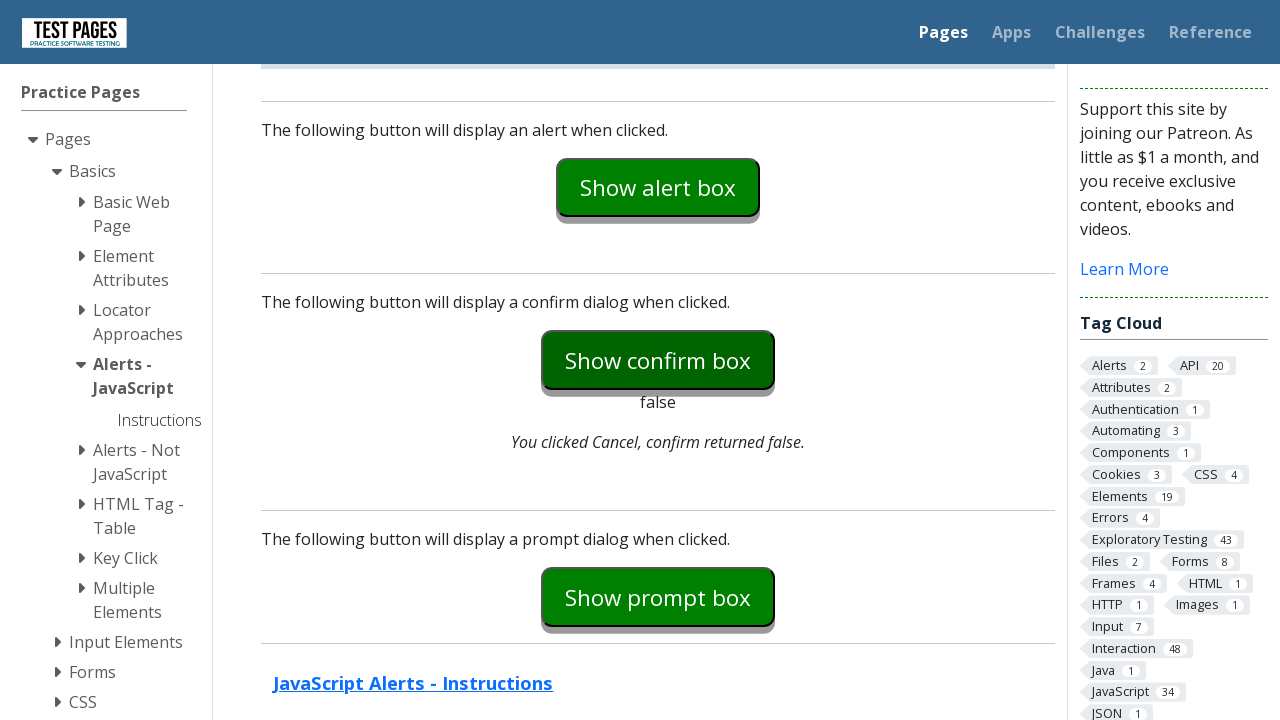

Set up dialog handler to accept confirm dialog
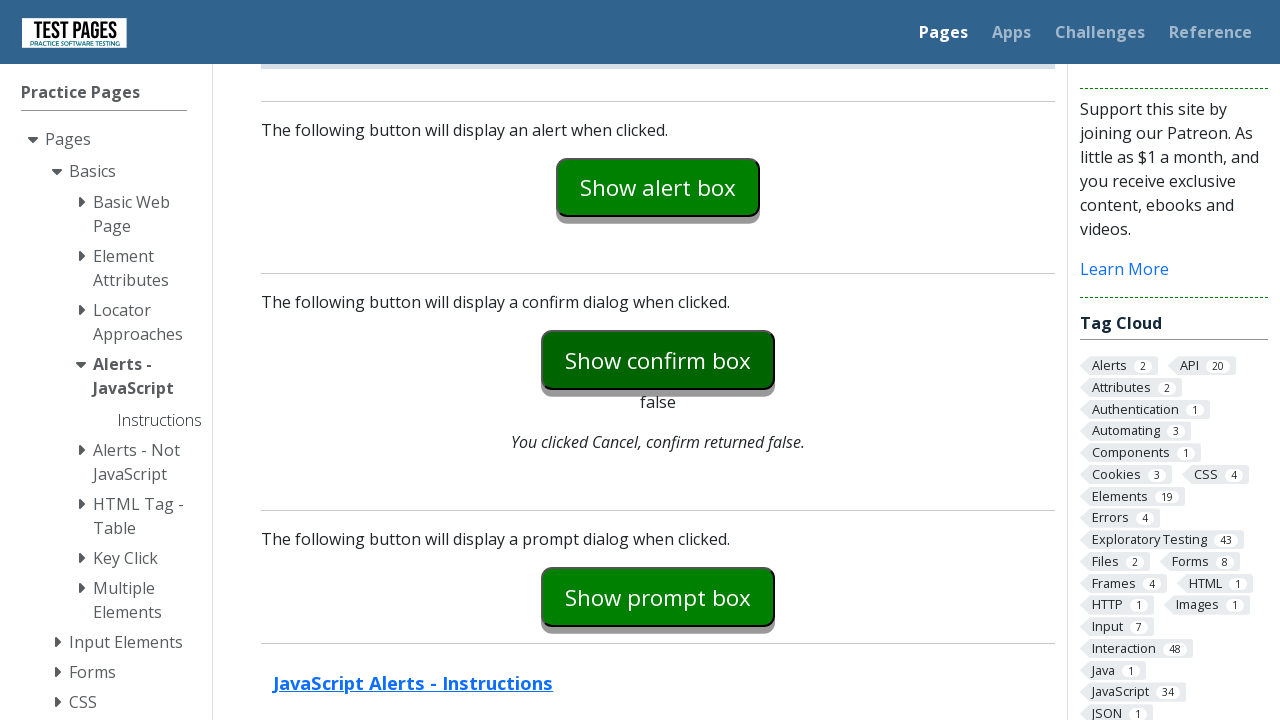

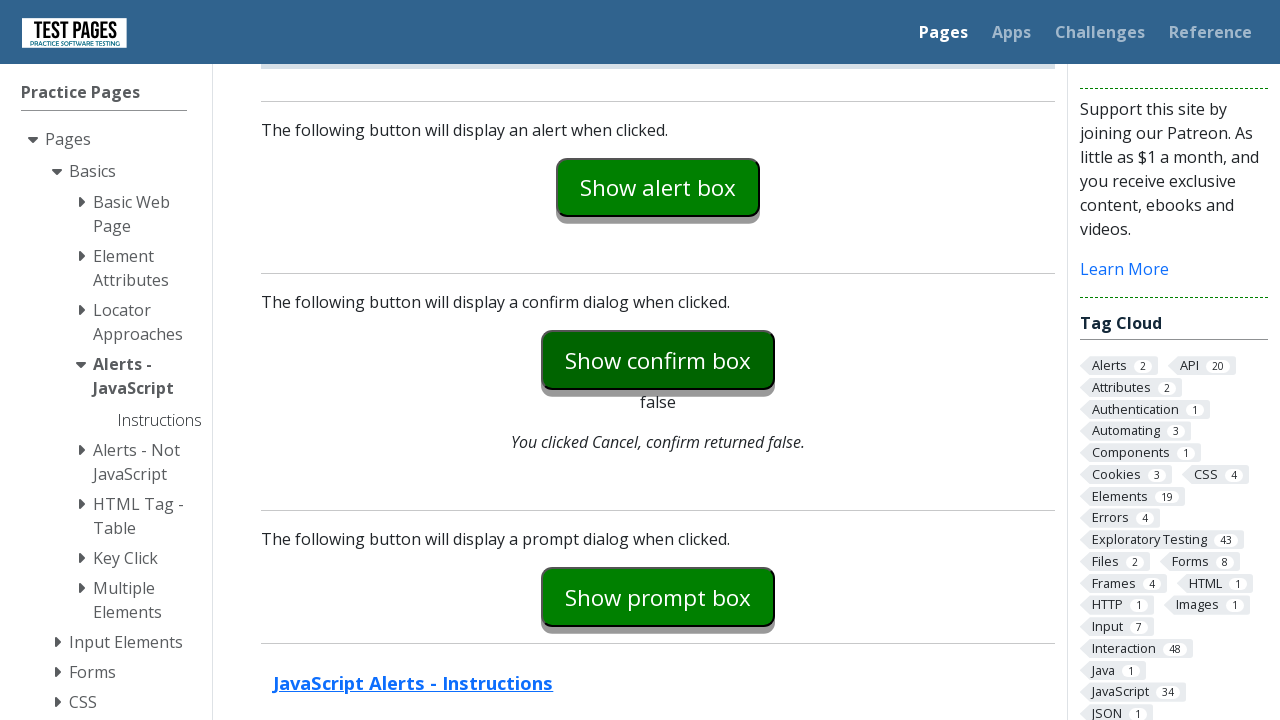